Tests a basic web form by entering text into a text field and clicking the submit button, then attempts to find a message element.

Starting URL: https://www.selenium.dev/selenium/web/web-form.html

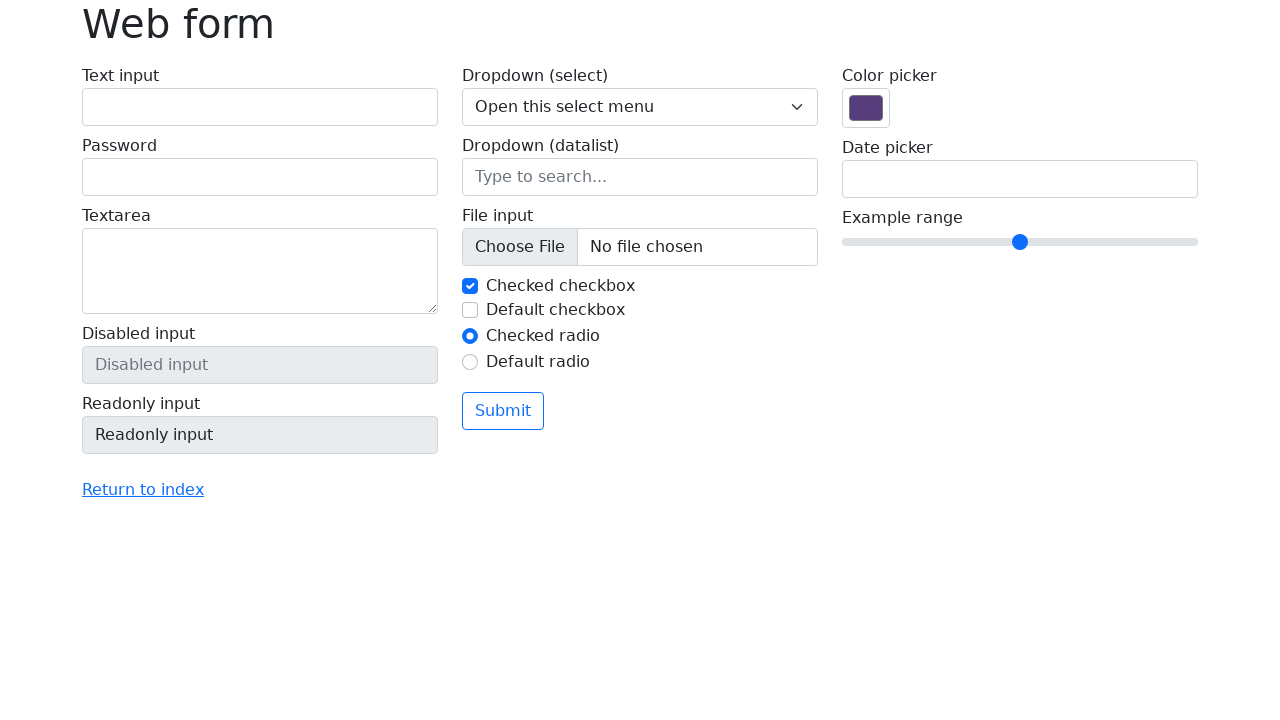

Filled text field with 'Selenium' on input[name='my-text']
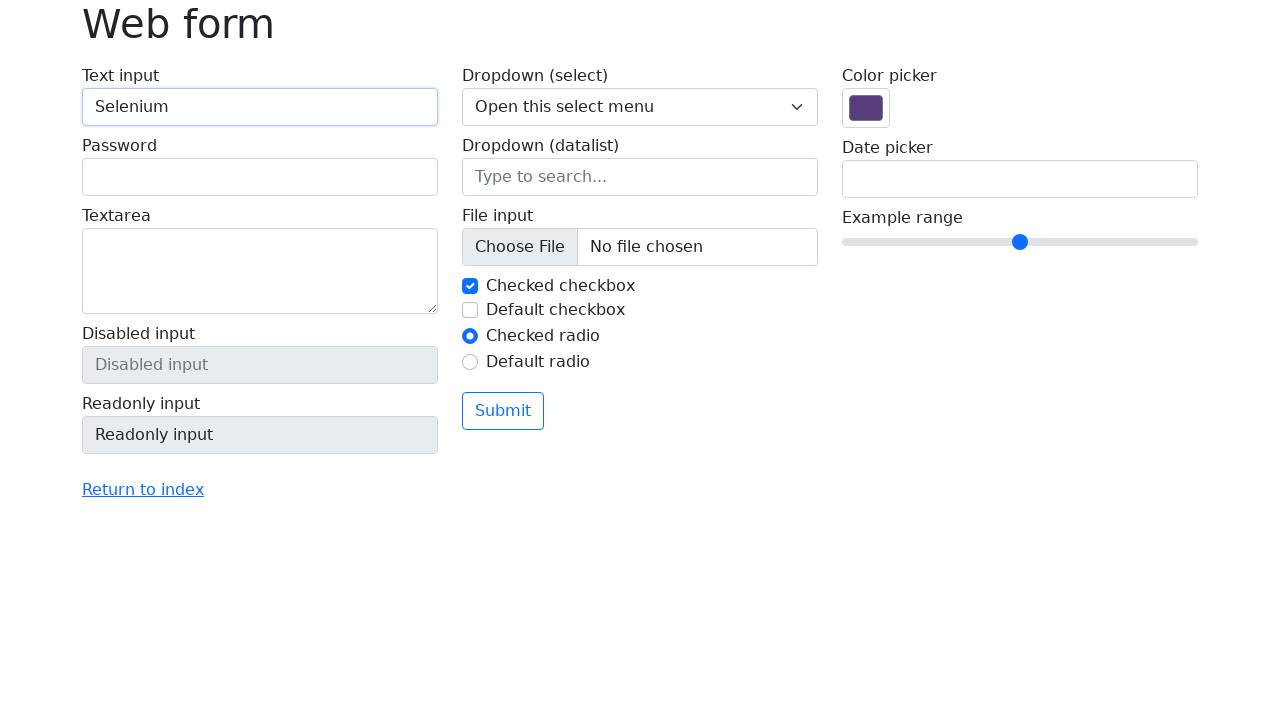

Clicked submit button at (503, 411) on button
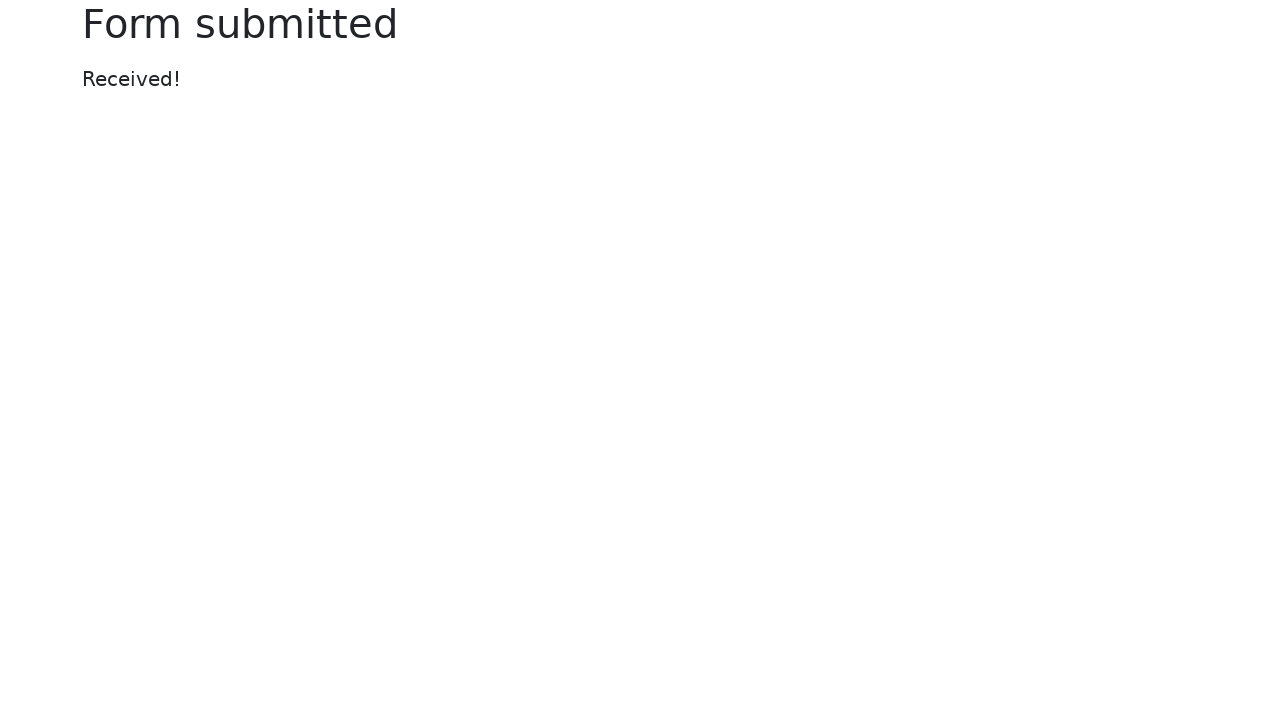

Message element appeared after form submission
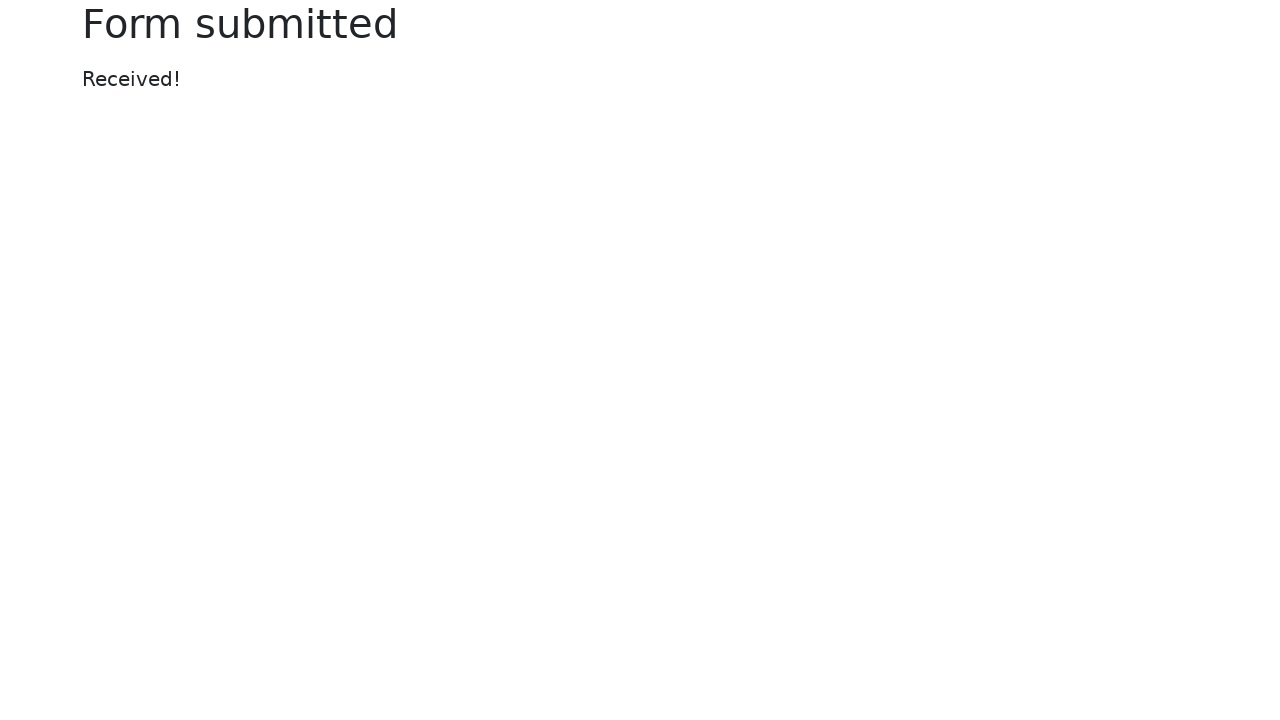

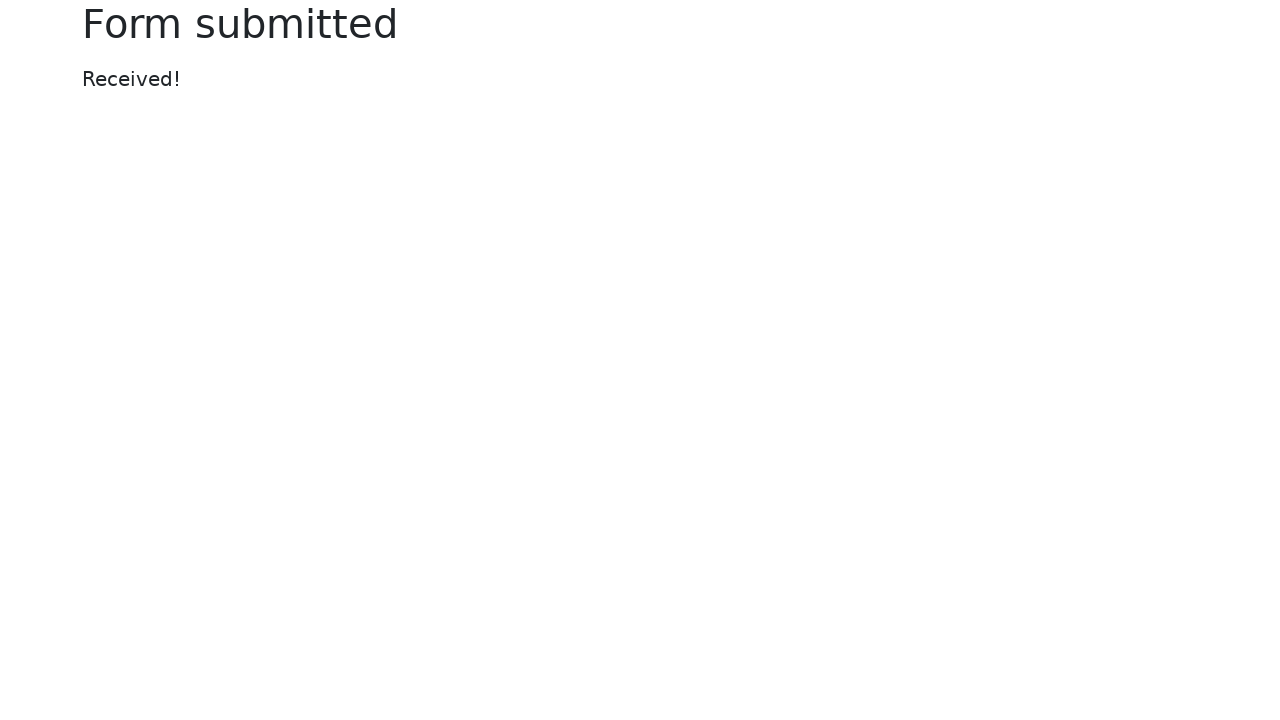